Tests multi-select dropdown functionality by selecting options using visible text, index, and value attribute, then deselecting an option by index.

Starting URL: https://v1.training-support.net/selenium/selects

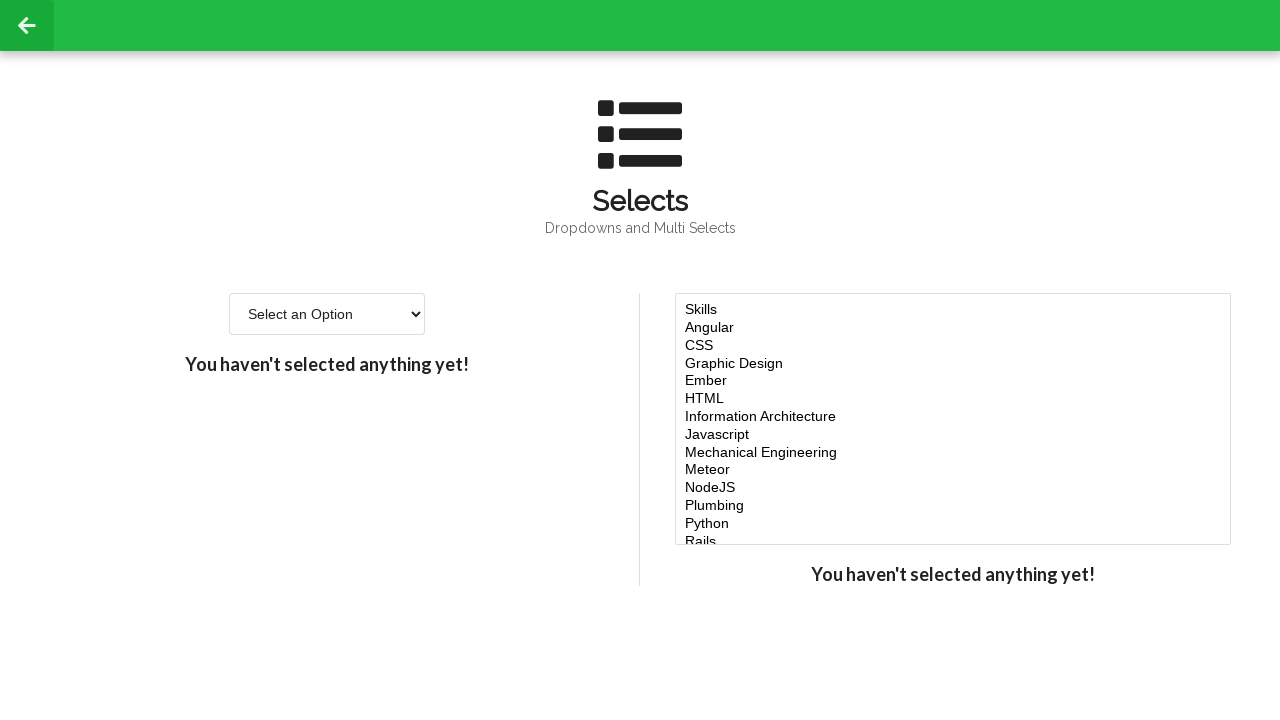

Located the multi-select dropdown element
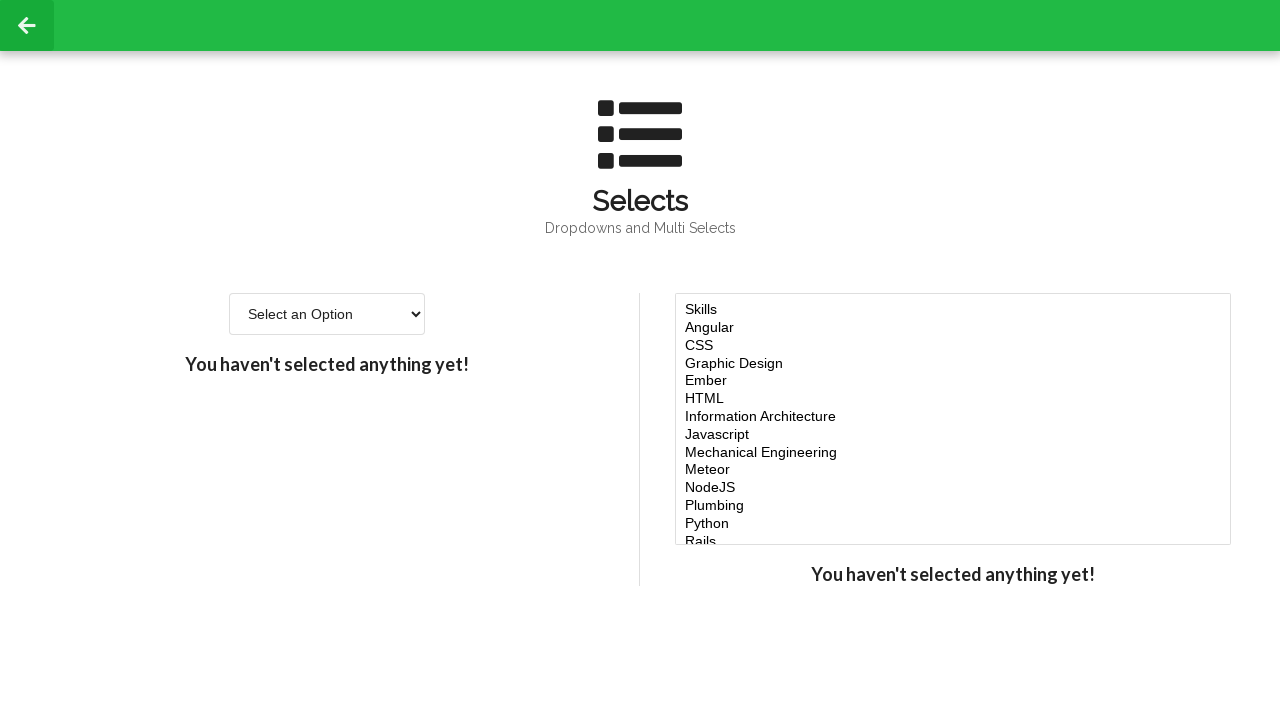

Selected 'Javascript' option using visible text on #multi-select
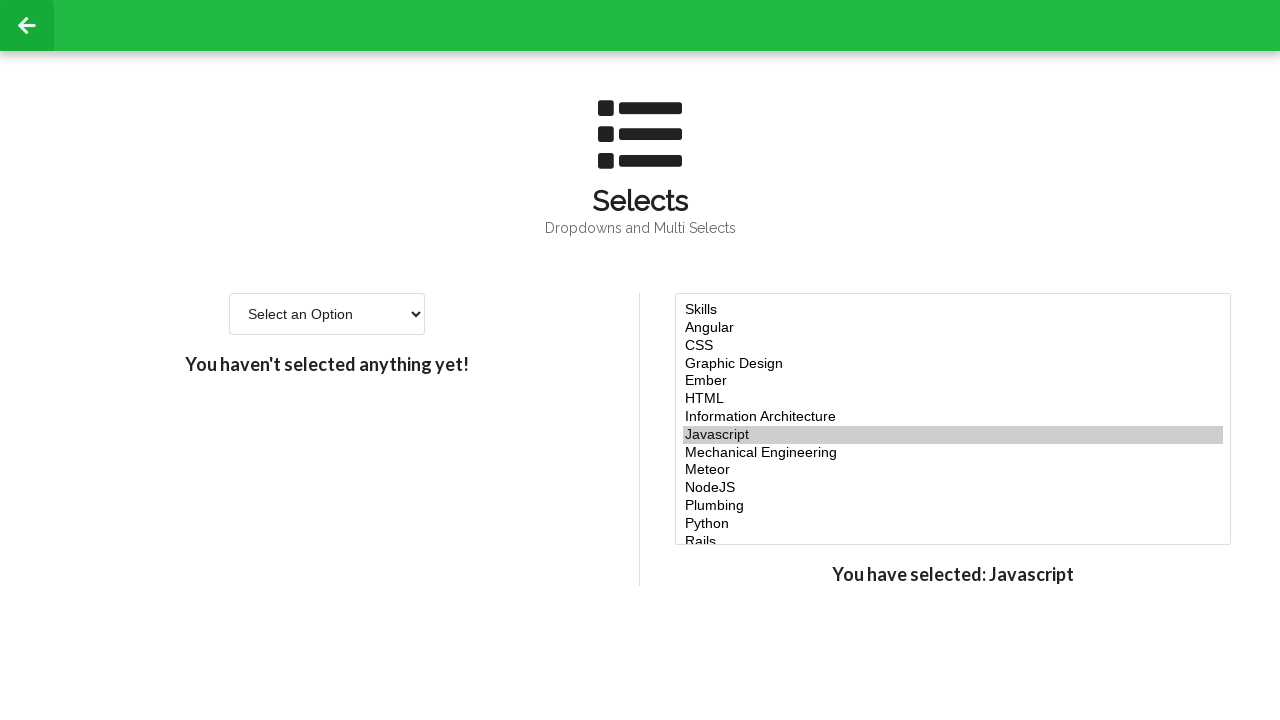

Selected option at index 4 on #multi-select
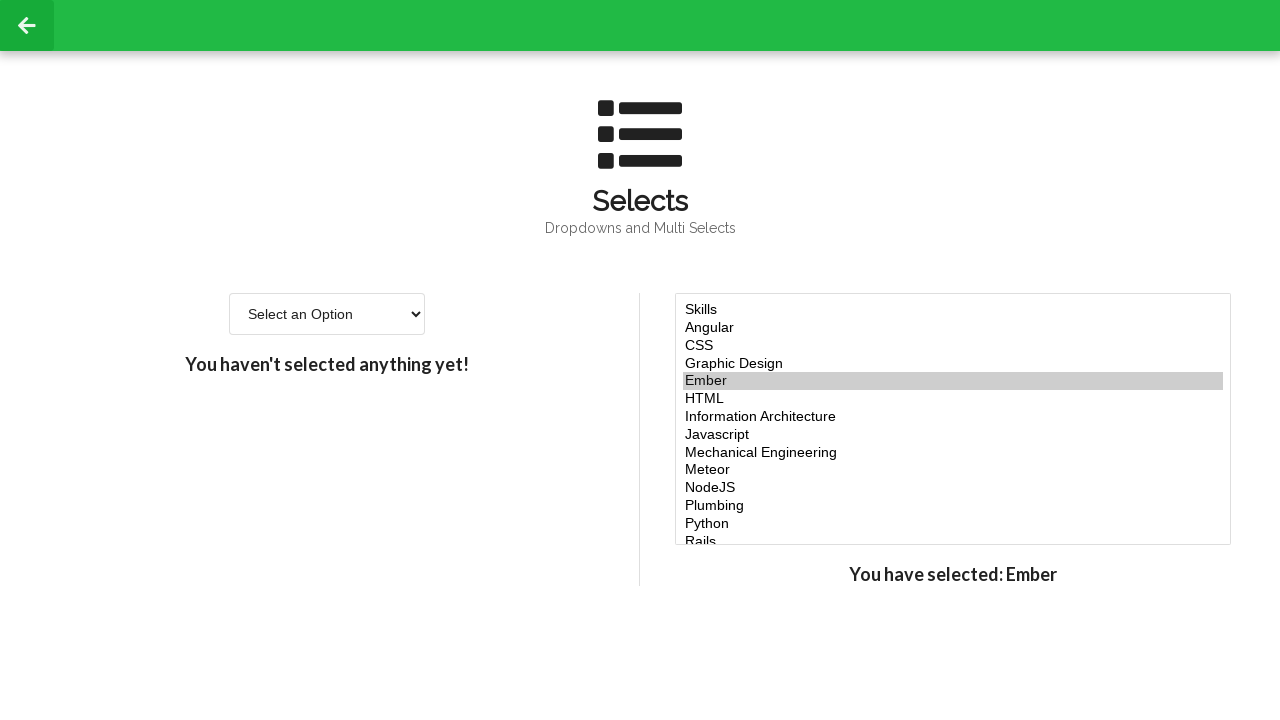

Selected option at index 5 on #multi-select
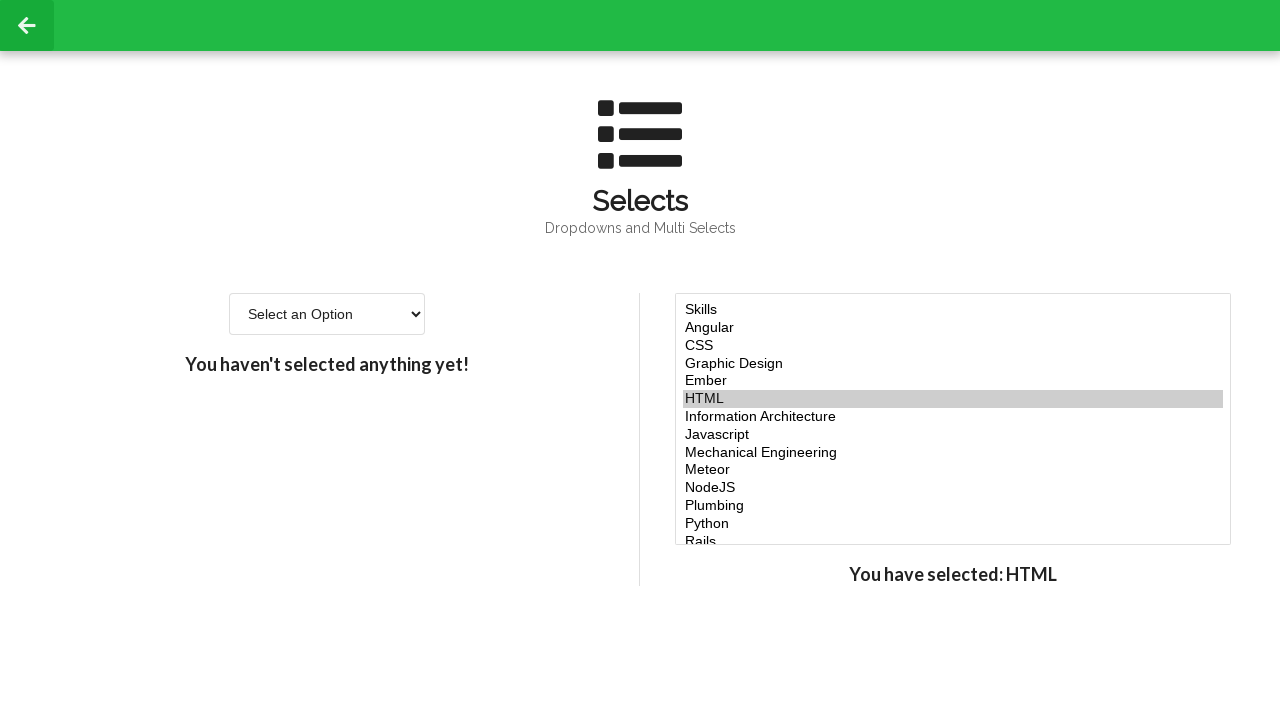

Selected option at index 6 on #multi-select
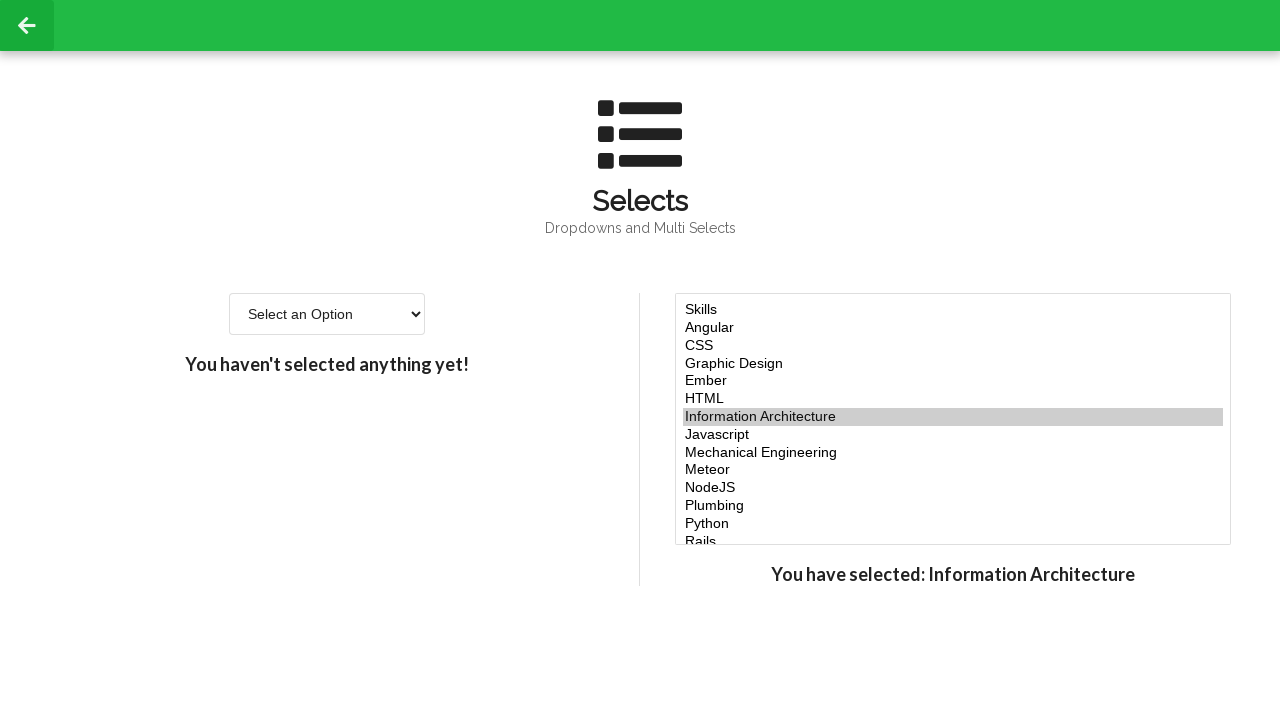

Selected 'NodeJS' option using value attribute 'node' on #multi-select
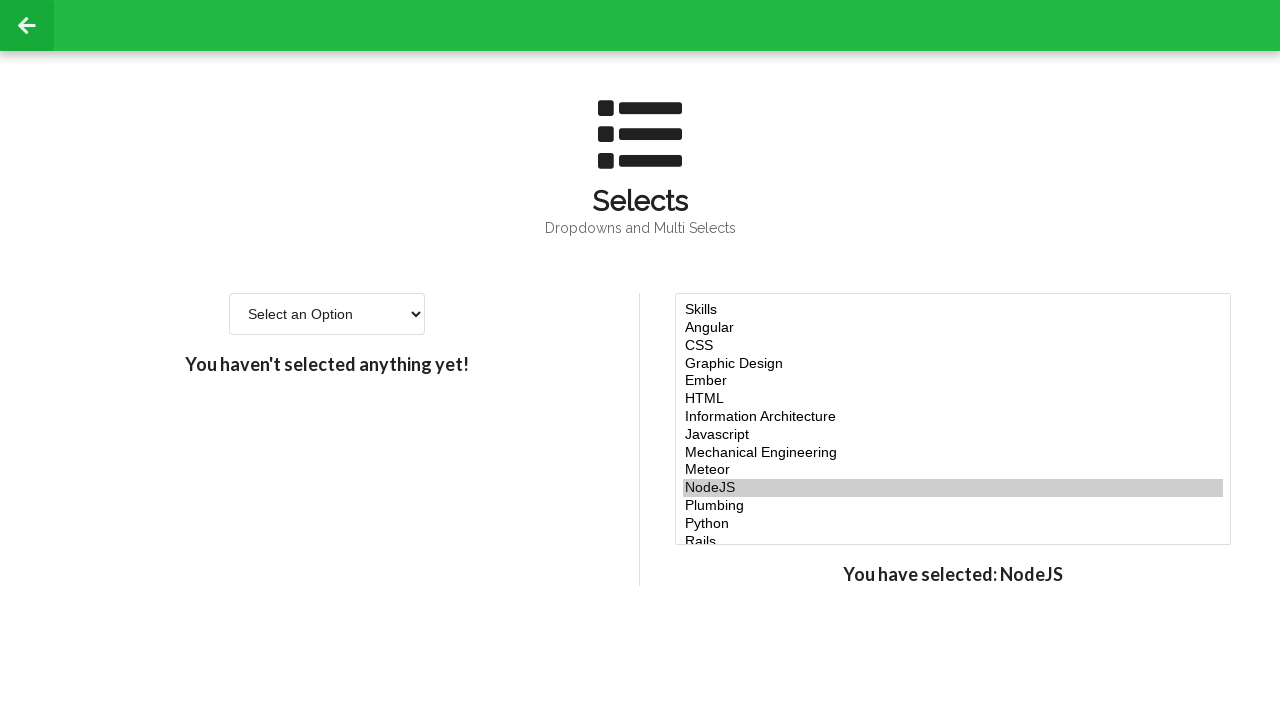

Retrieved all currently selected options
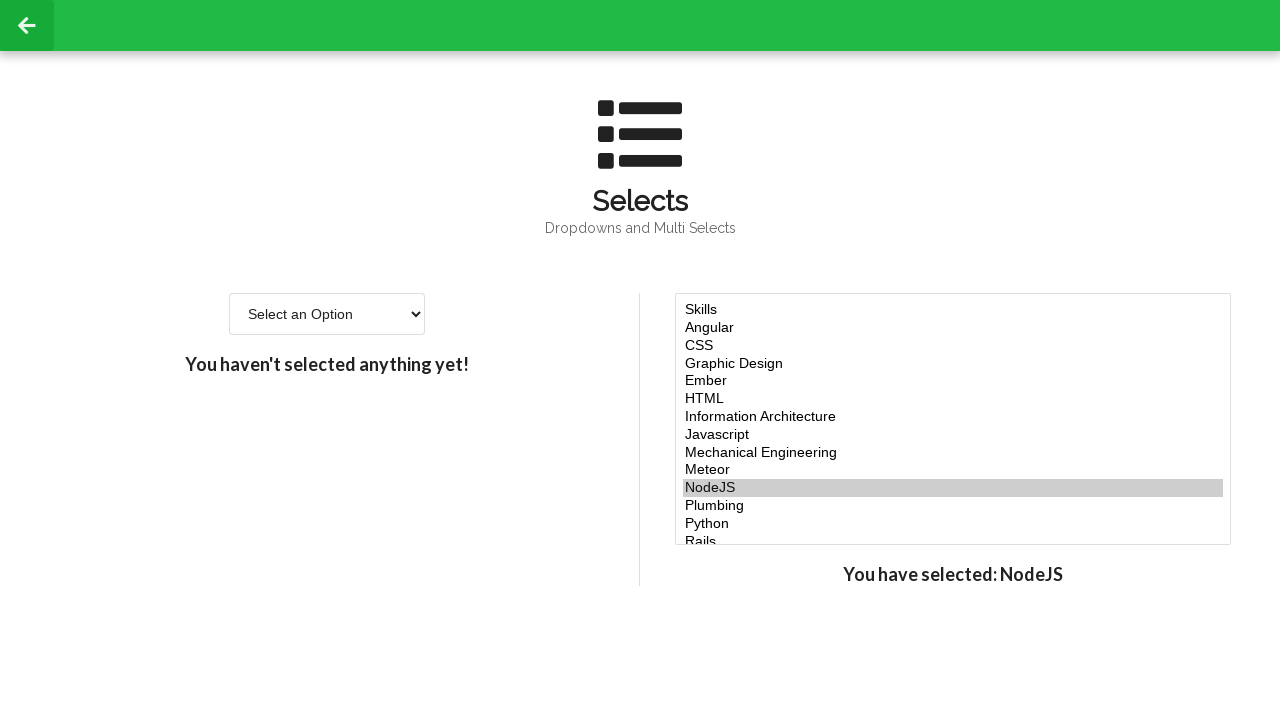

Extracted values from all currently selected options
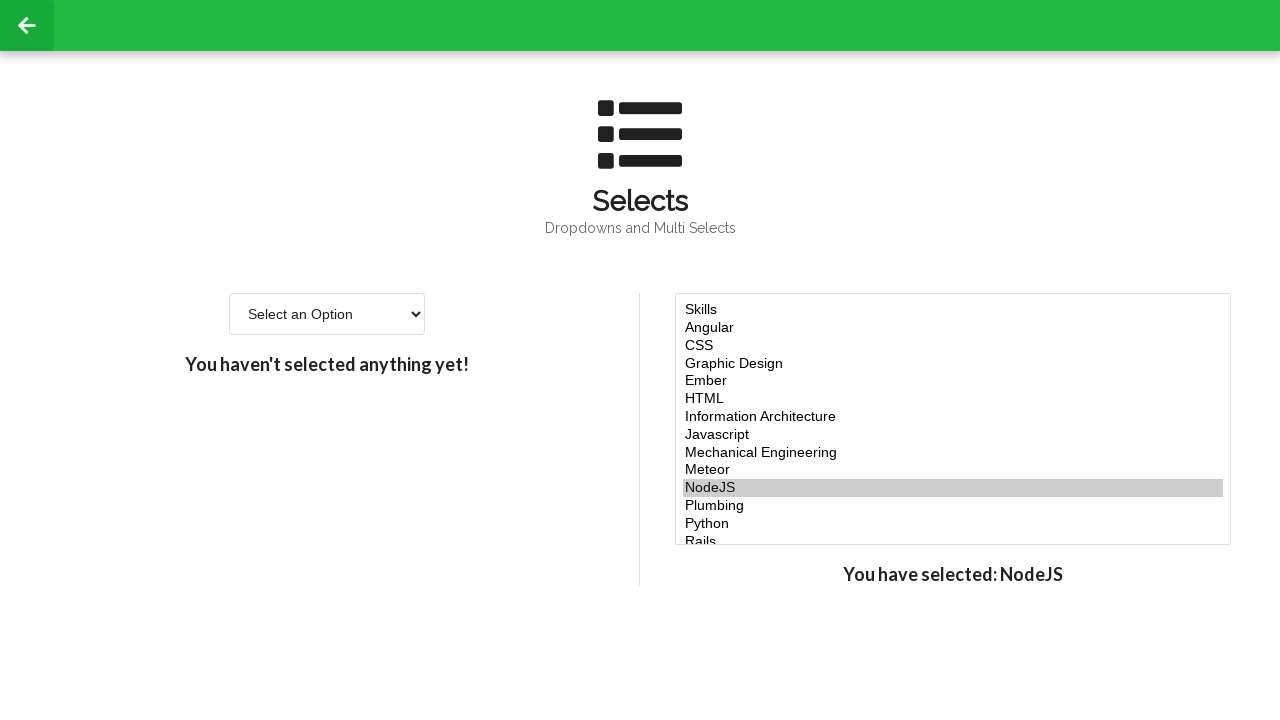

Retrieved all available options in the dropdown
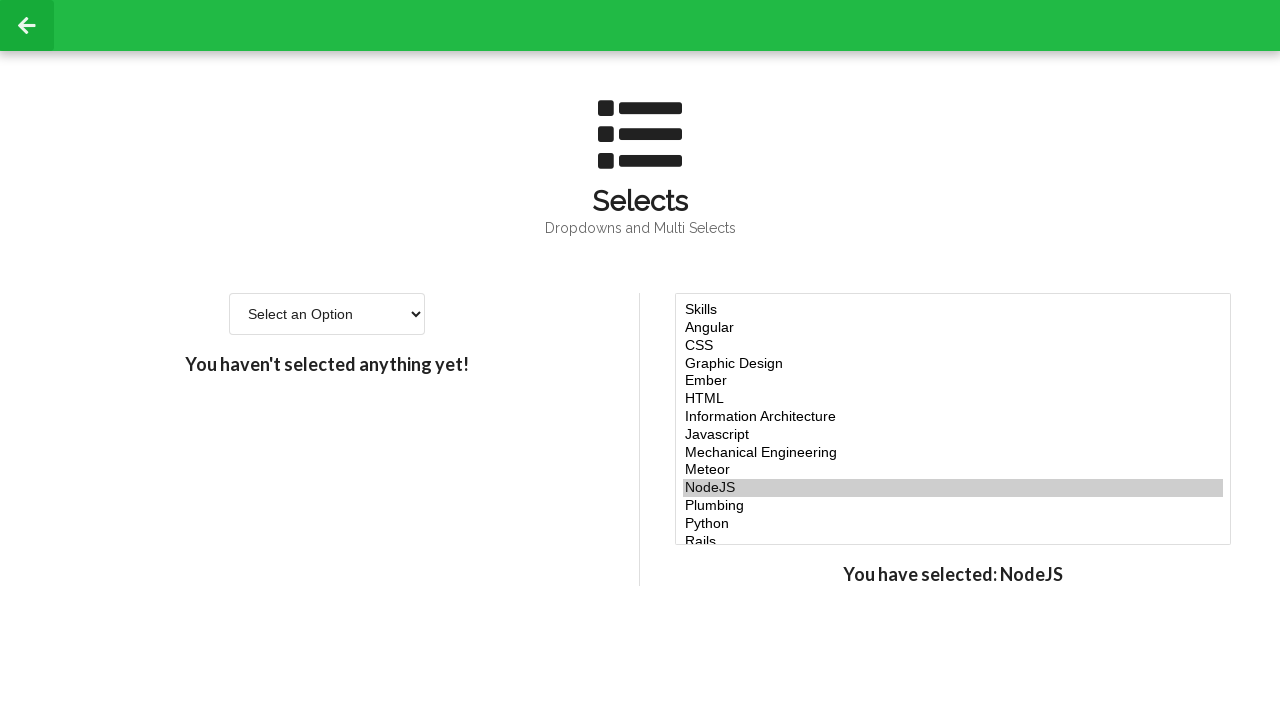

Extracted the value of the option at index 5 to deselect
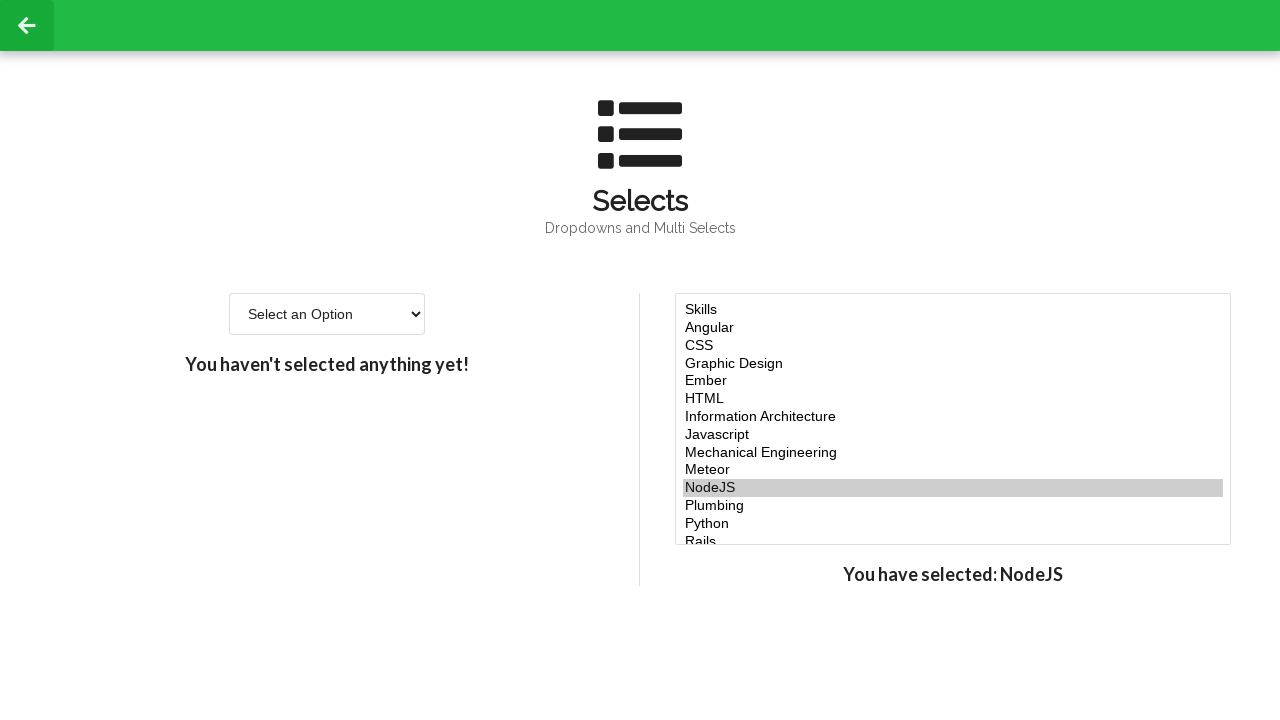

Created a list of values excluding the option at index 5
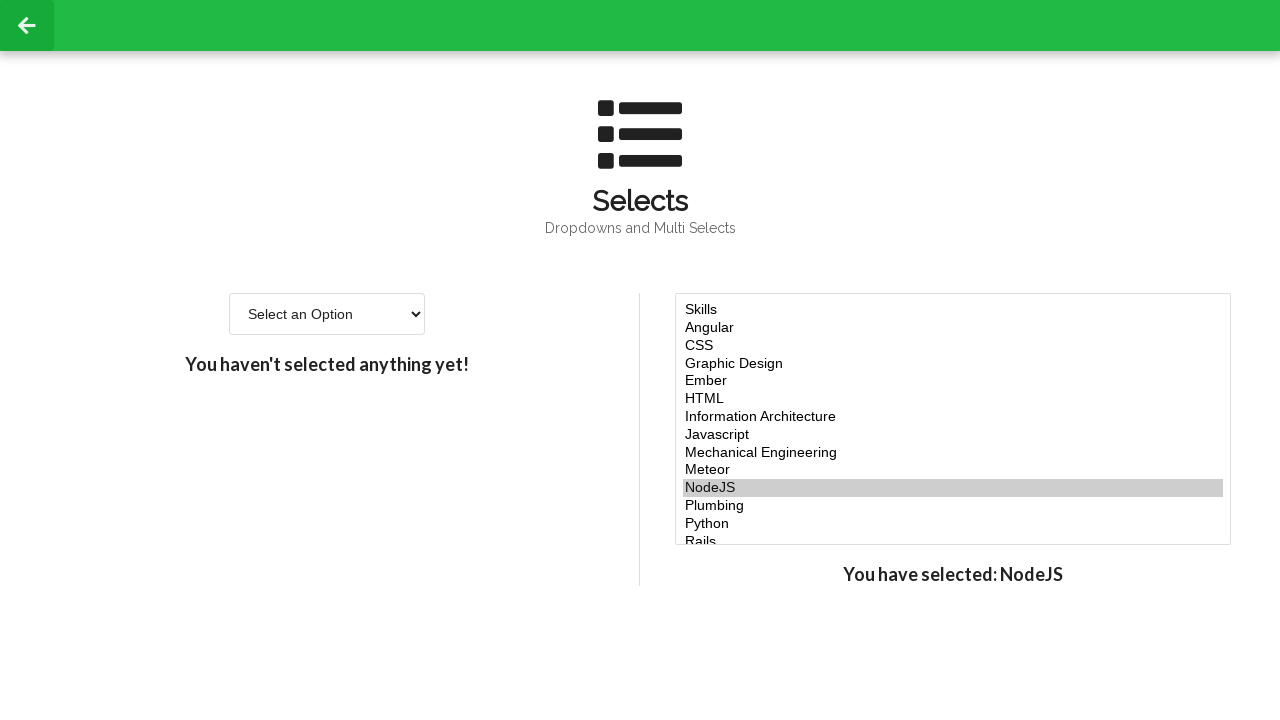

Deselected option at index 5 by re-selecting all other options on #multi-select
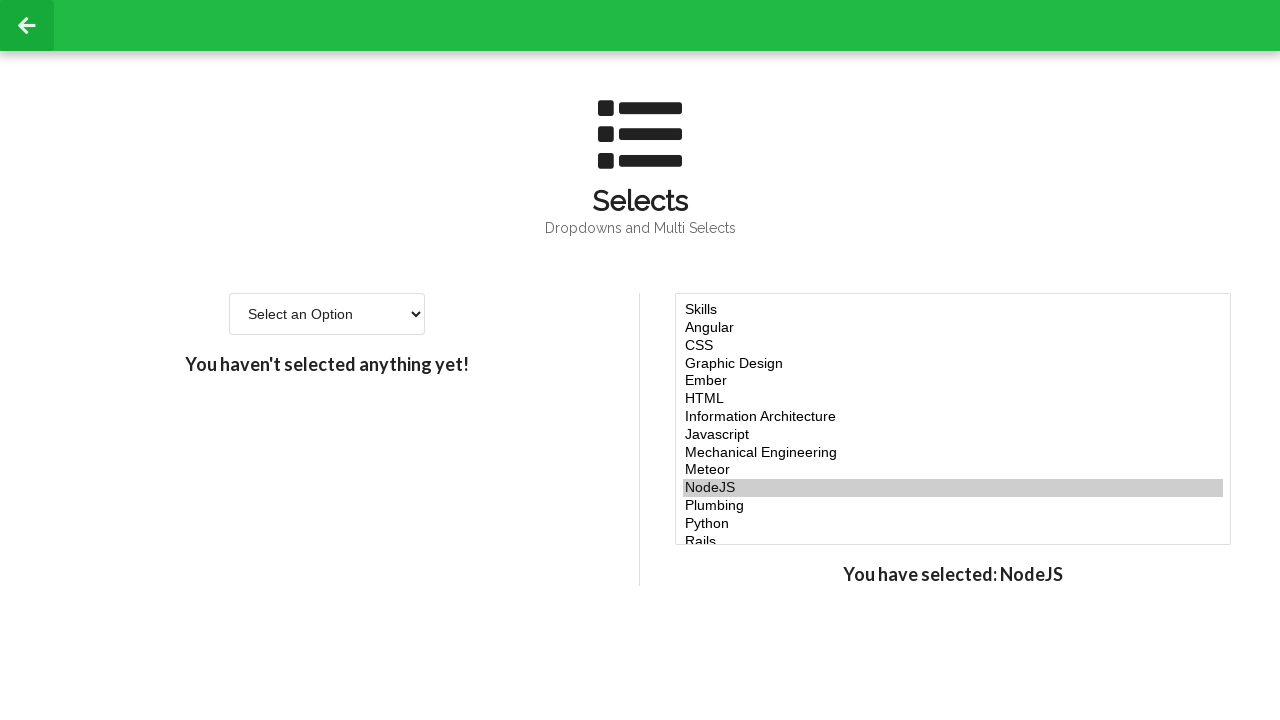

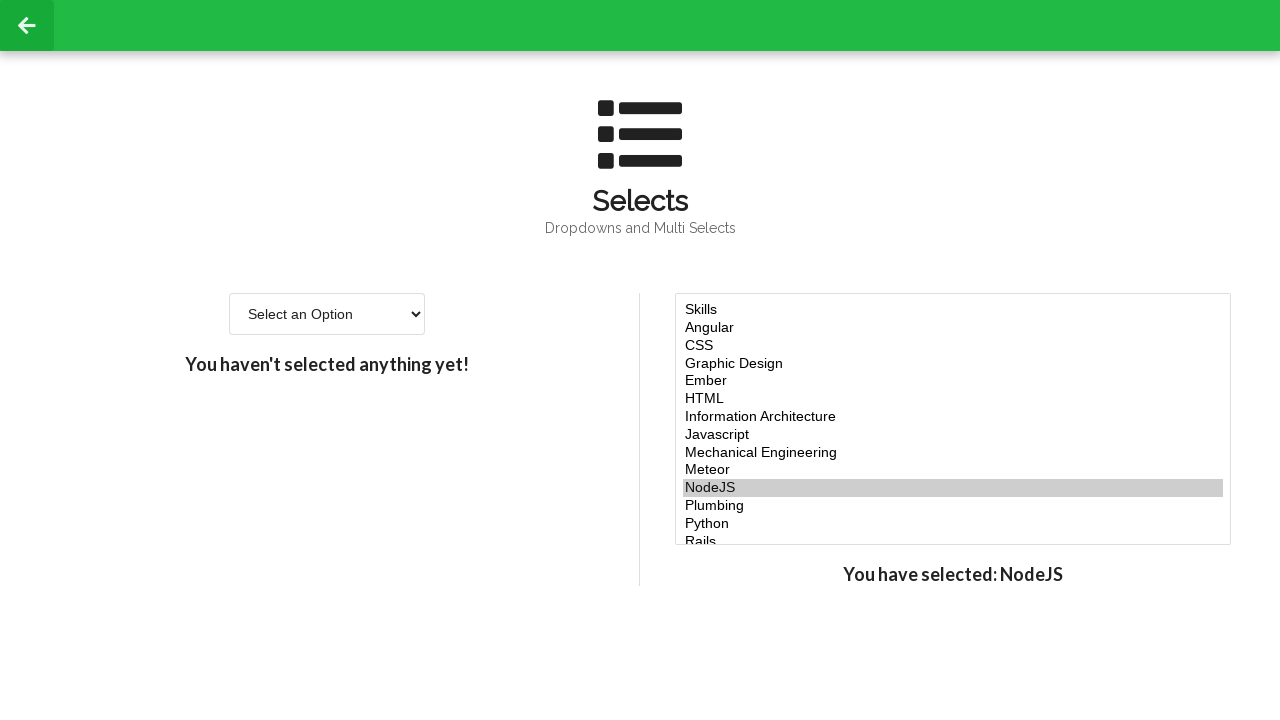